Fills out and submits a form with user information including name, email, and address

Starting URL: https://demoqa.com/text-box

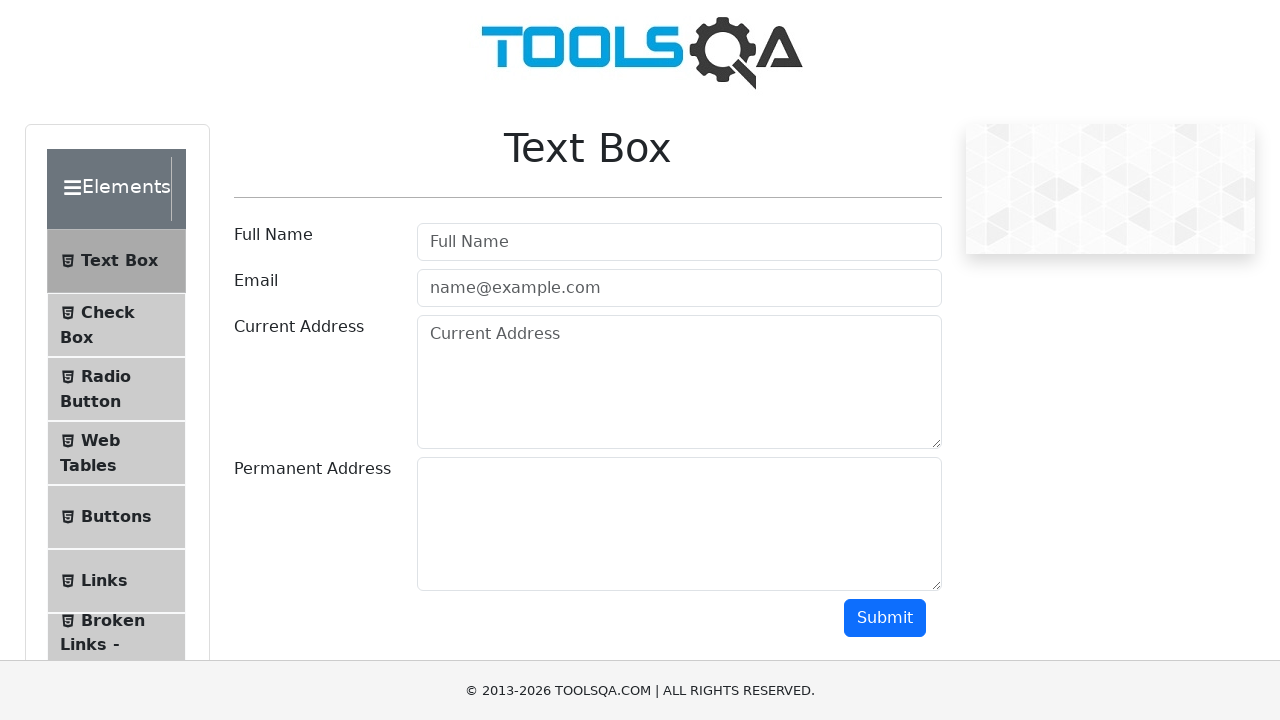

Located all form control fields
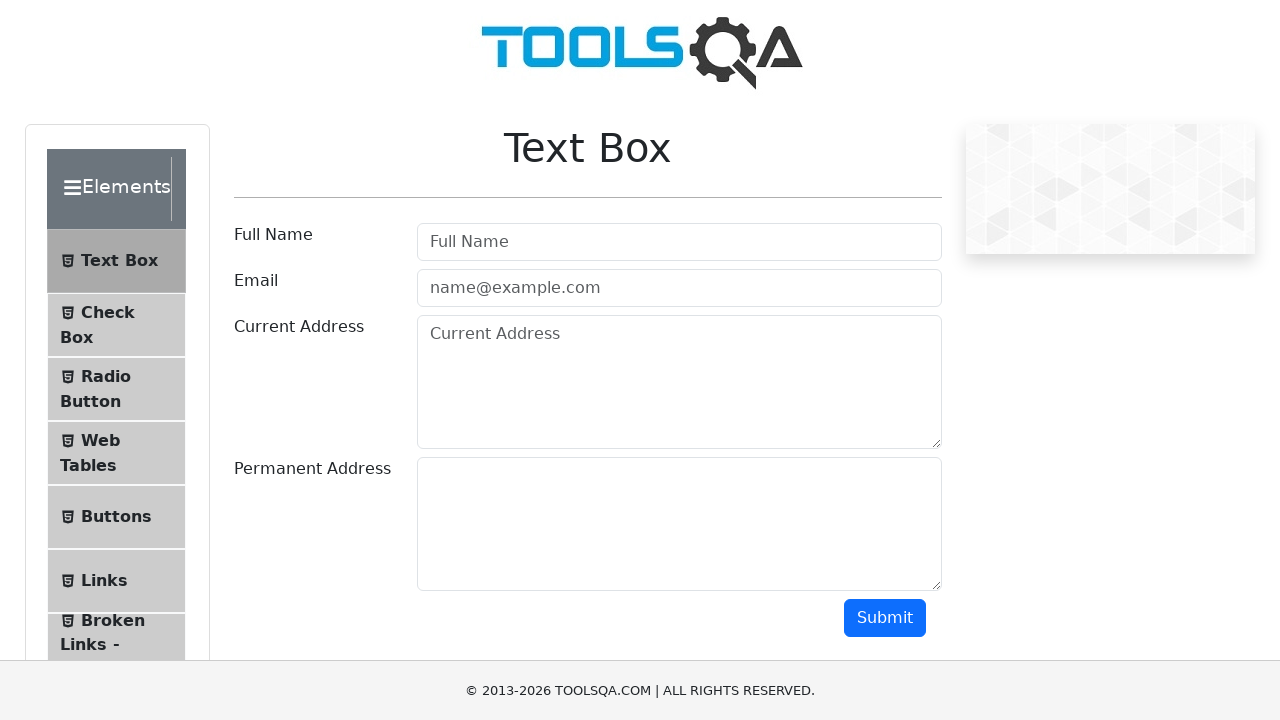

Filled name field with 'Test User' on .form-control >> nth=0
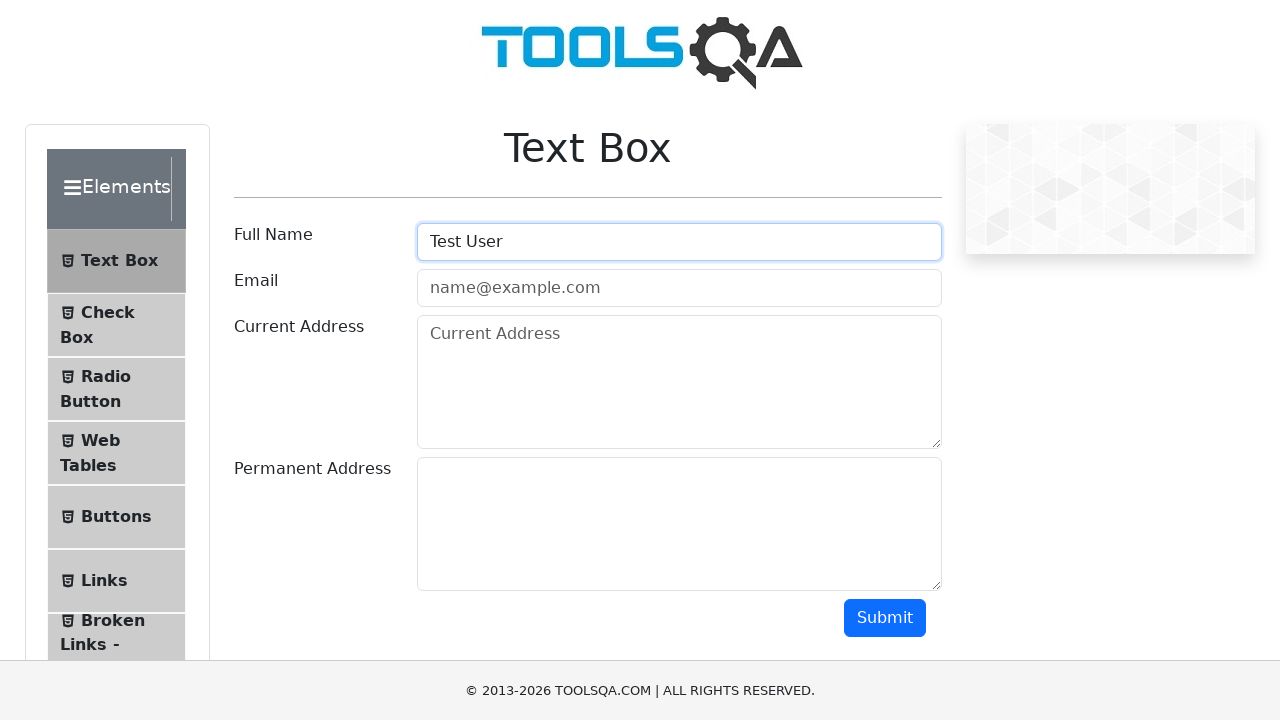

Filled email field with 'testuser@hotmail.com' on .form-control >> nth=1
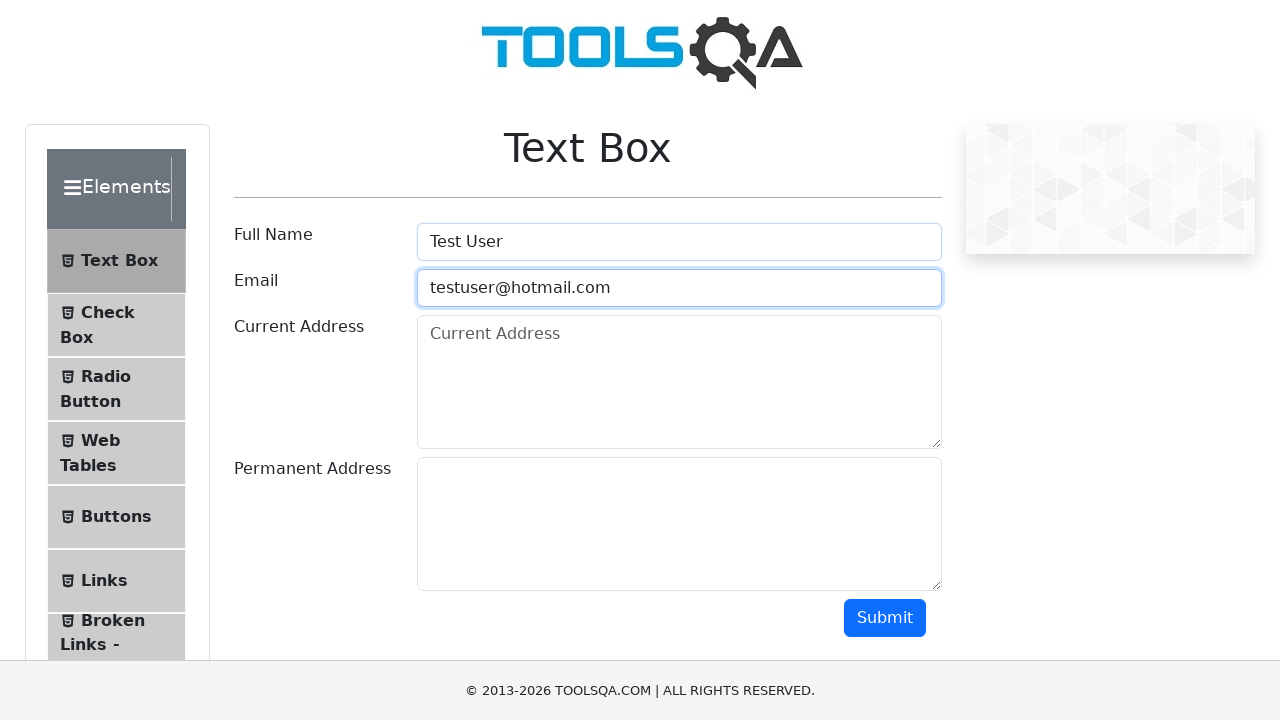

Filled current address field with 'Dhaka' on [placeholder='Current Address']
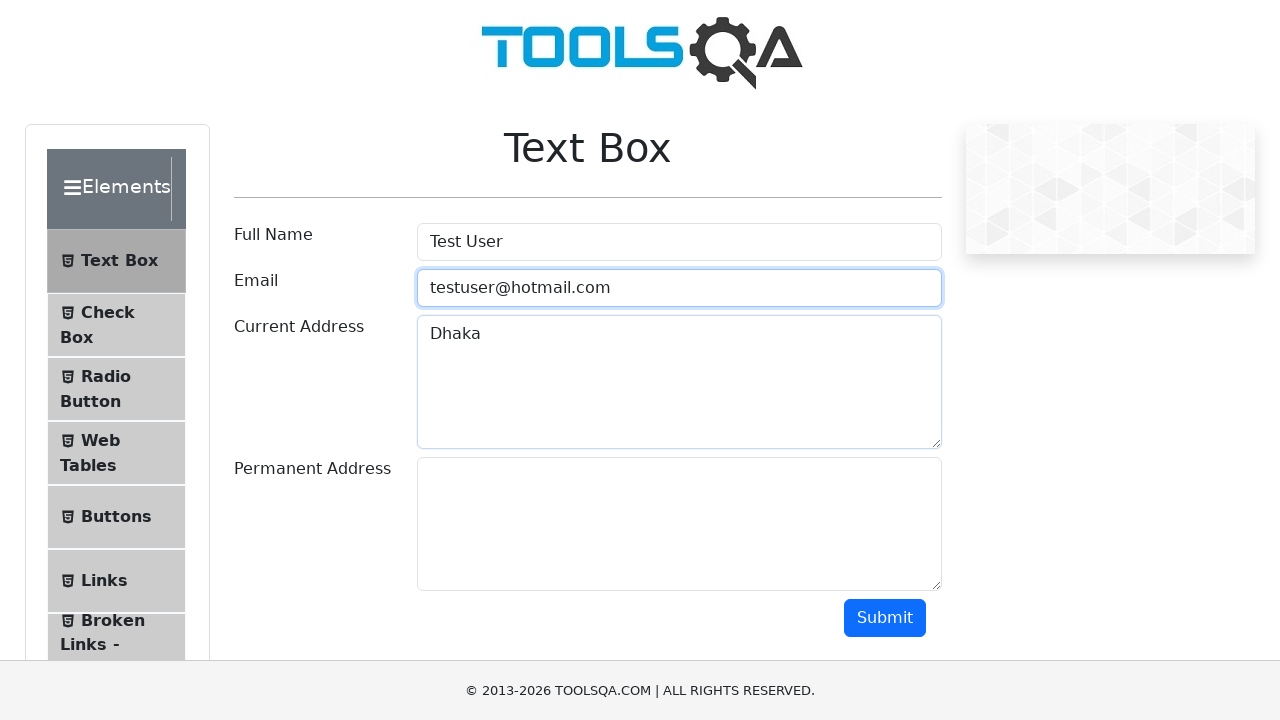

Scrolled down by 500 pixels
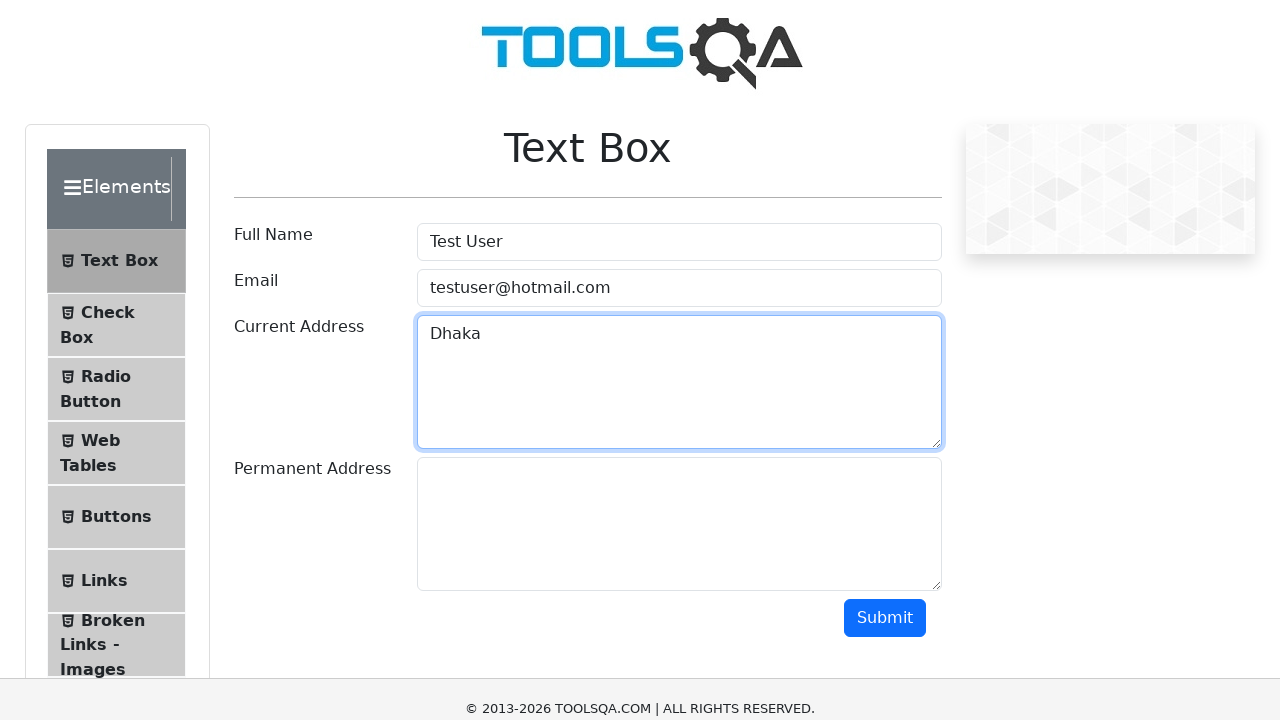

Located all buttons on the page
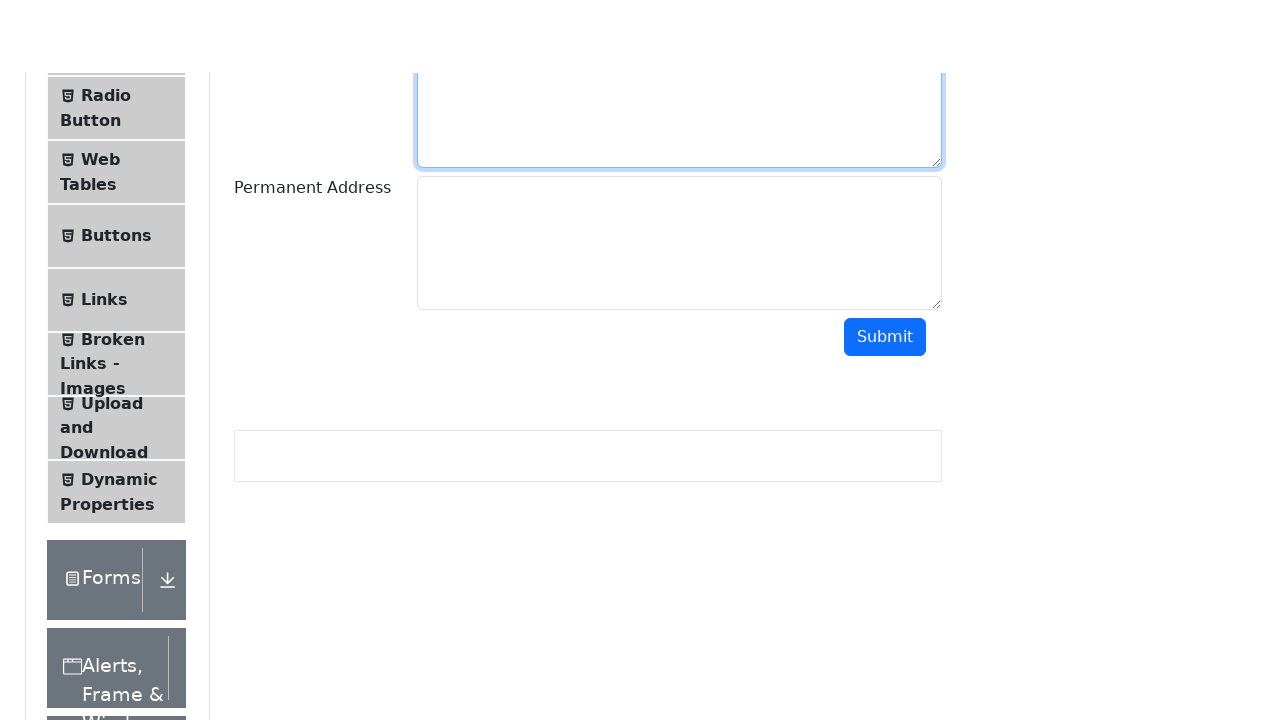

Clicked submit button to submit the form at (885, 118) on button >> nth=1
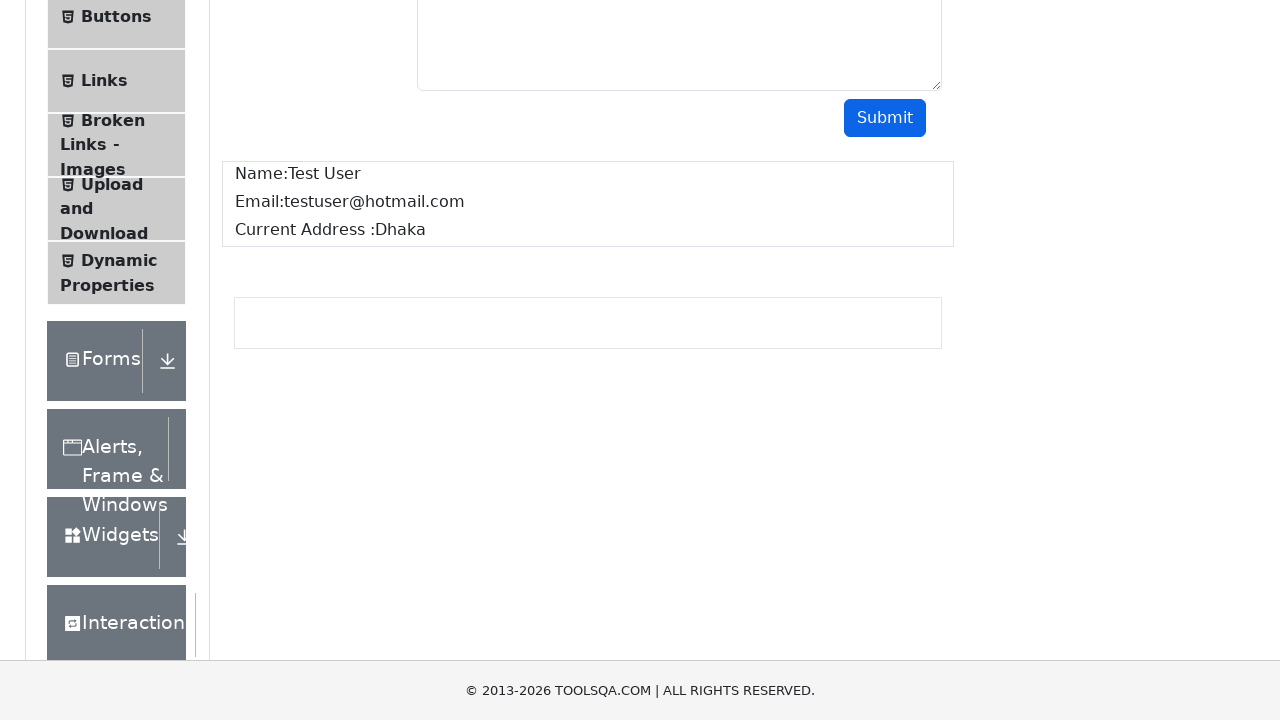

Retrieved name output from the page
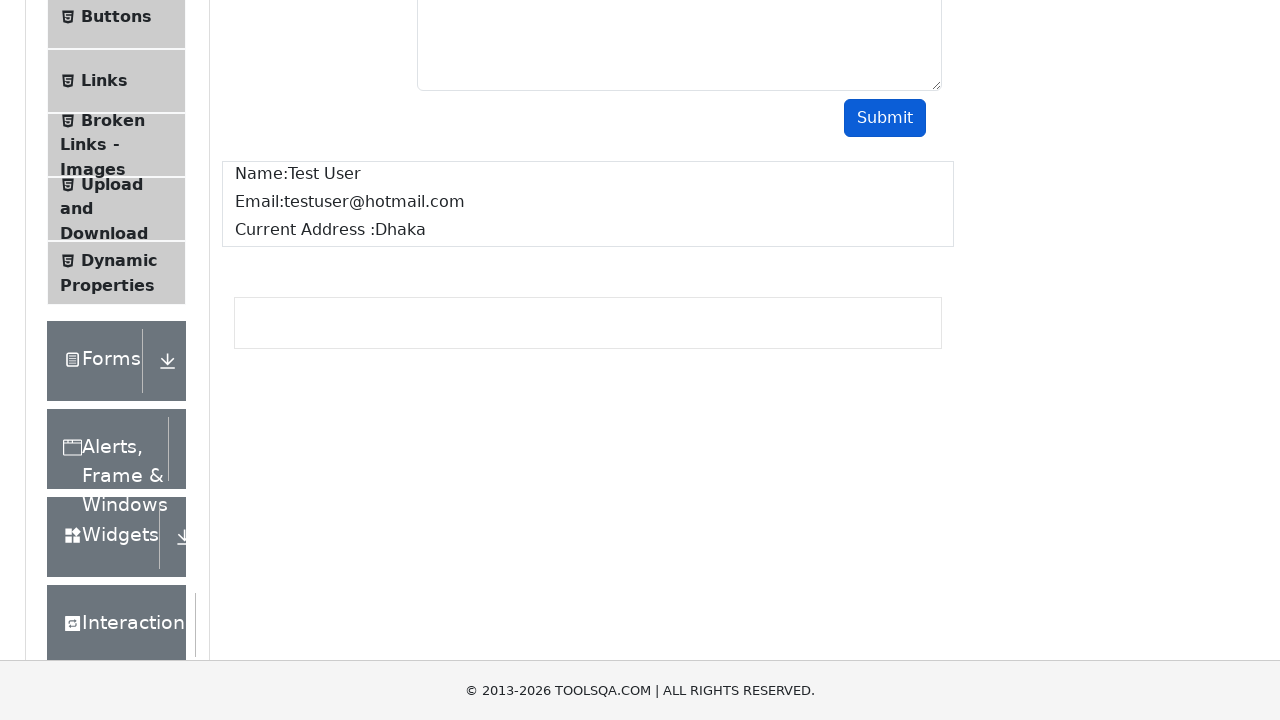

Verified that 'Test User' appears in the output
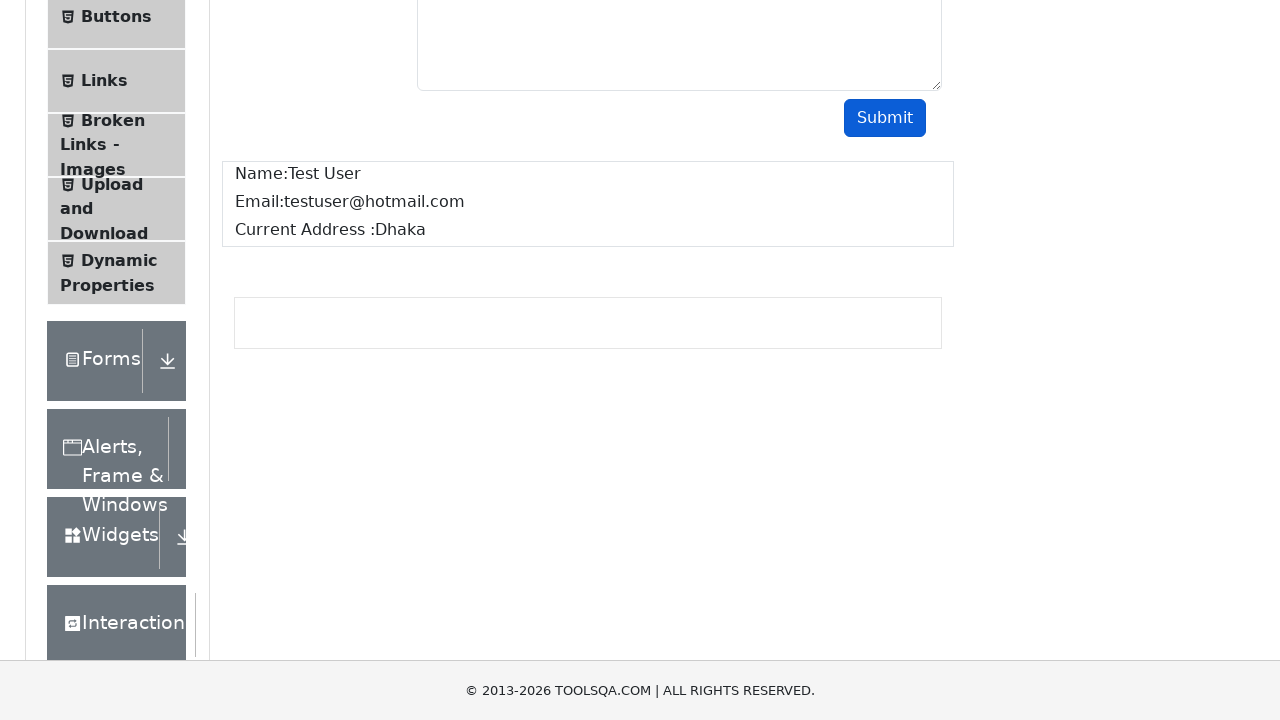

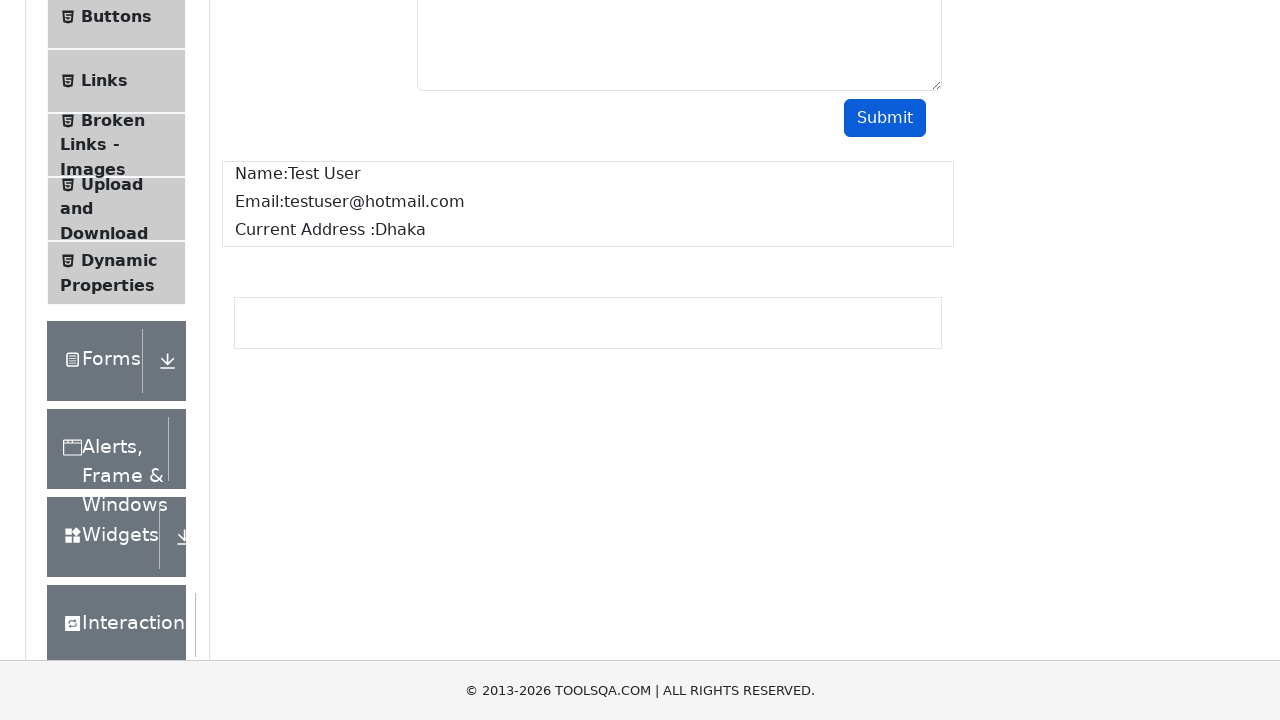